Tests login error message by entering incorrect credentials and verifying the error text displayed

Starting URL: https://login1.nextbasecrm.com/

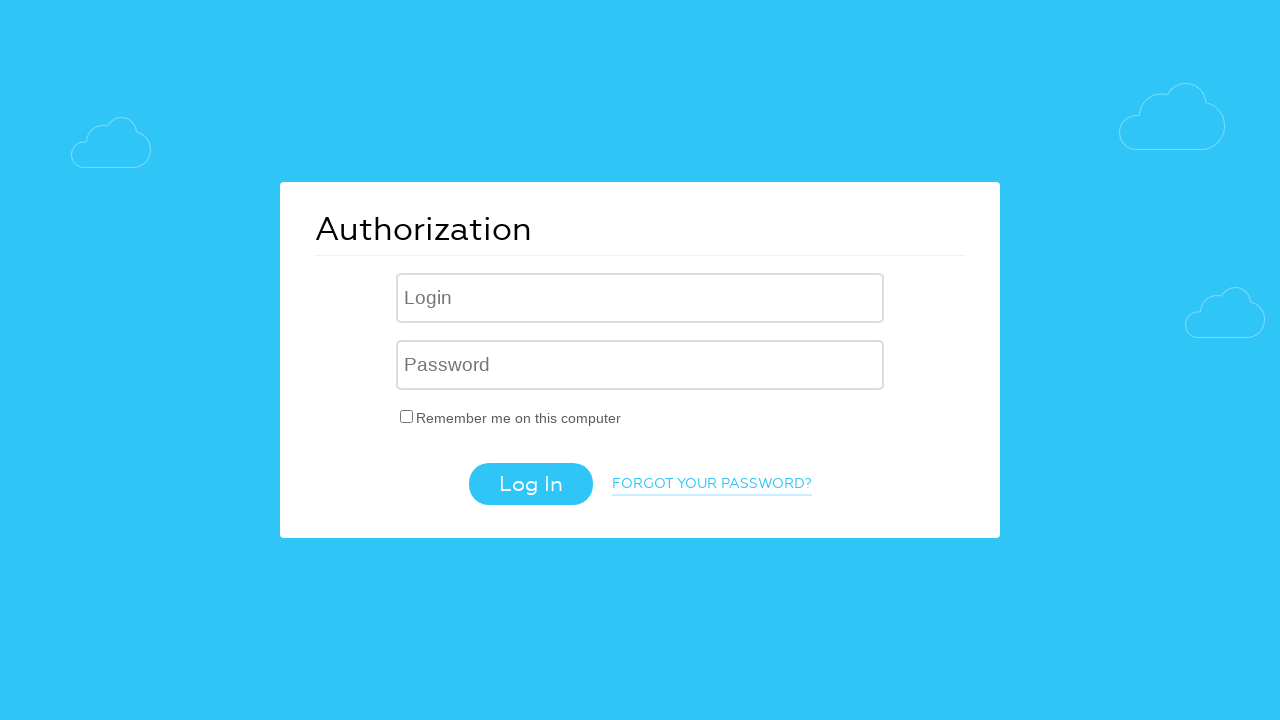

Filled username field with 'incorrect' on input[name='USER_LOGIN']
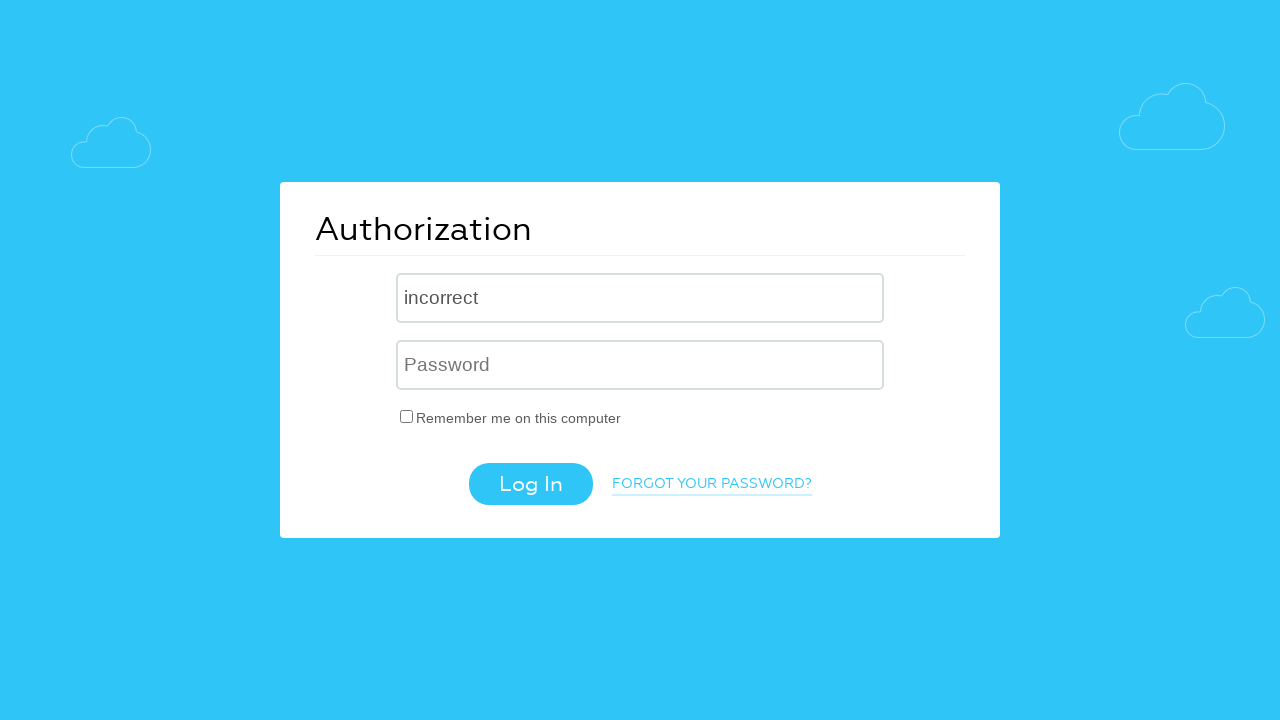

Filled password field with 'incorrect' on input[name='USER_PASSWORD']
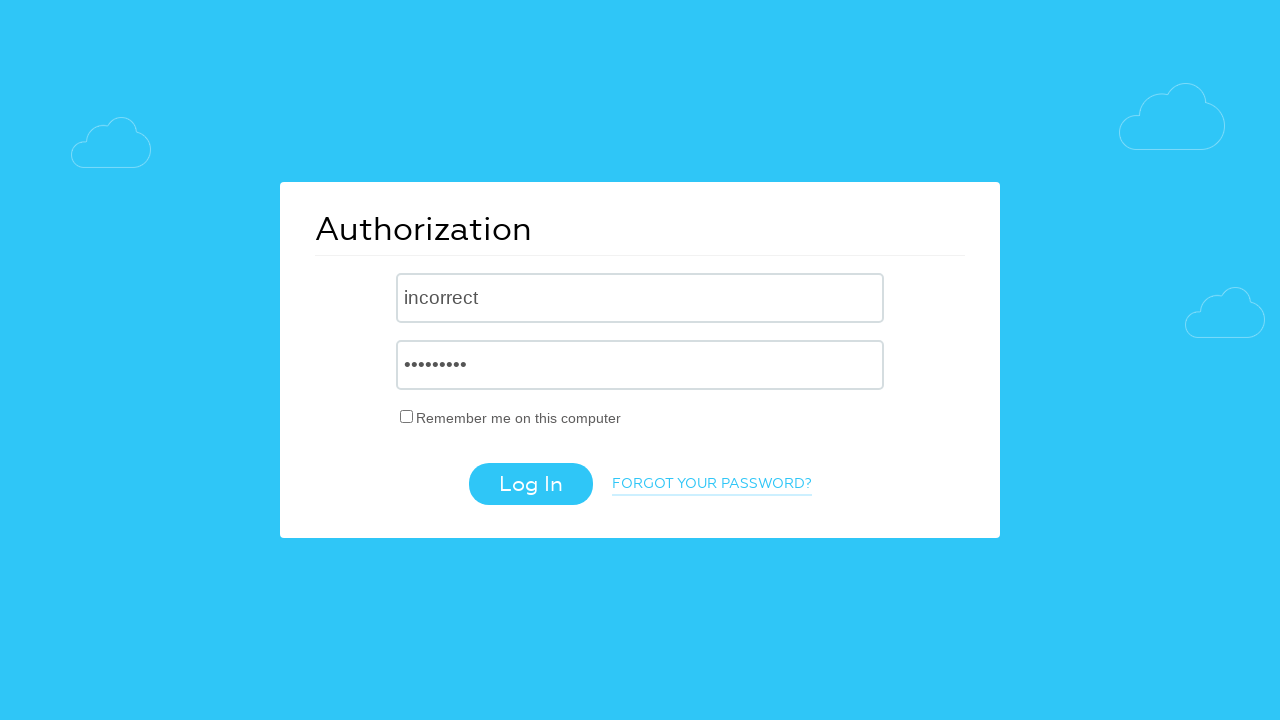

Clicked login button at (530, 484) on .login-btn
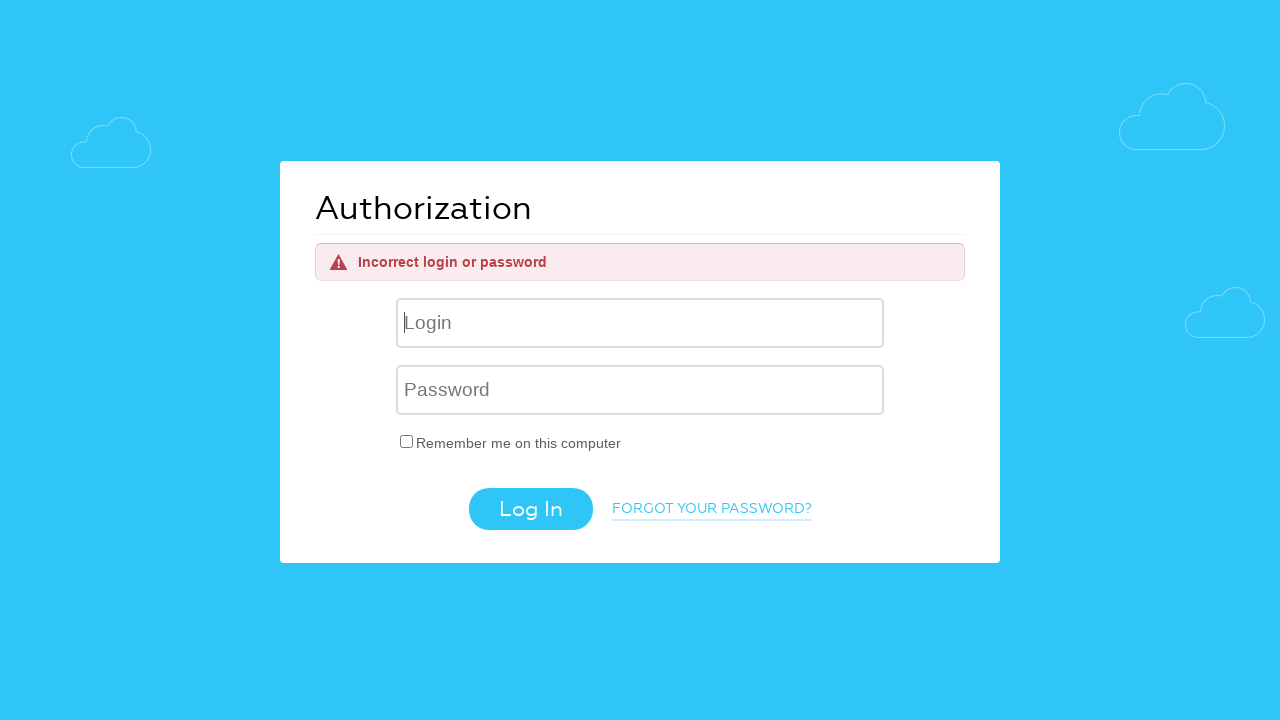

Waited for error message to appear
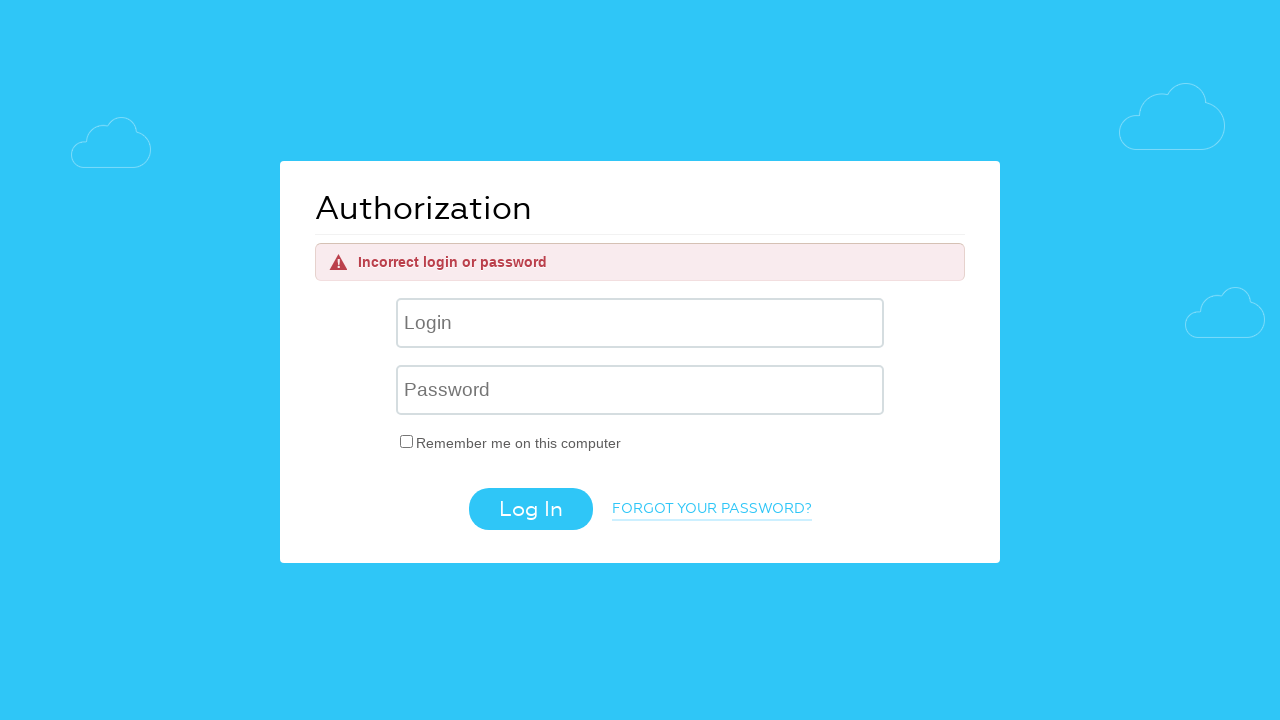

Located error message element
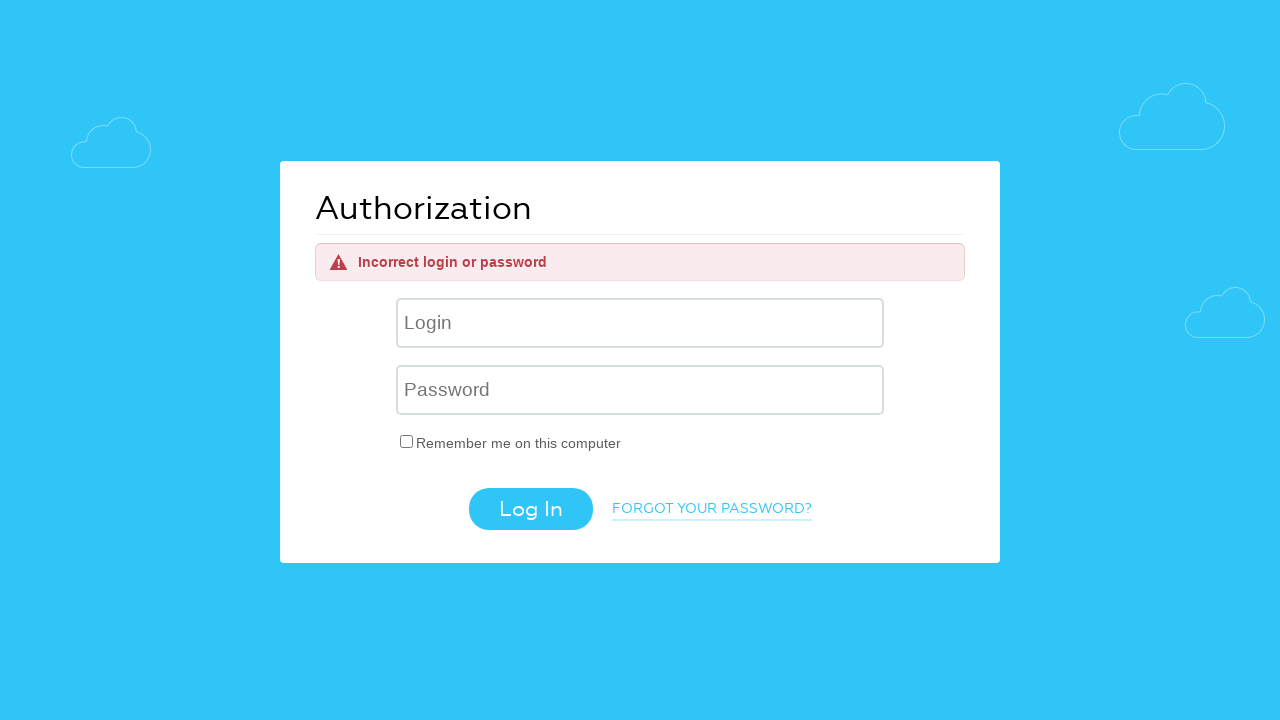

Verified error message text is 'Incorrect login or password'
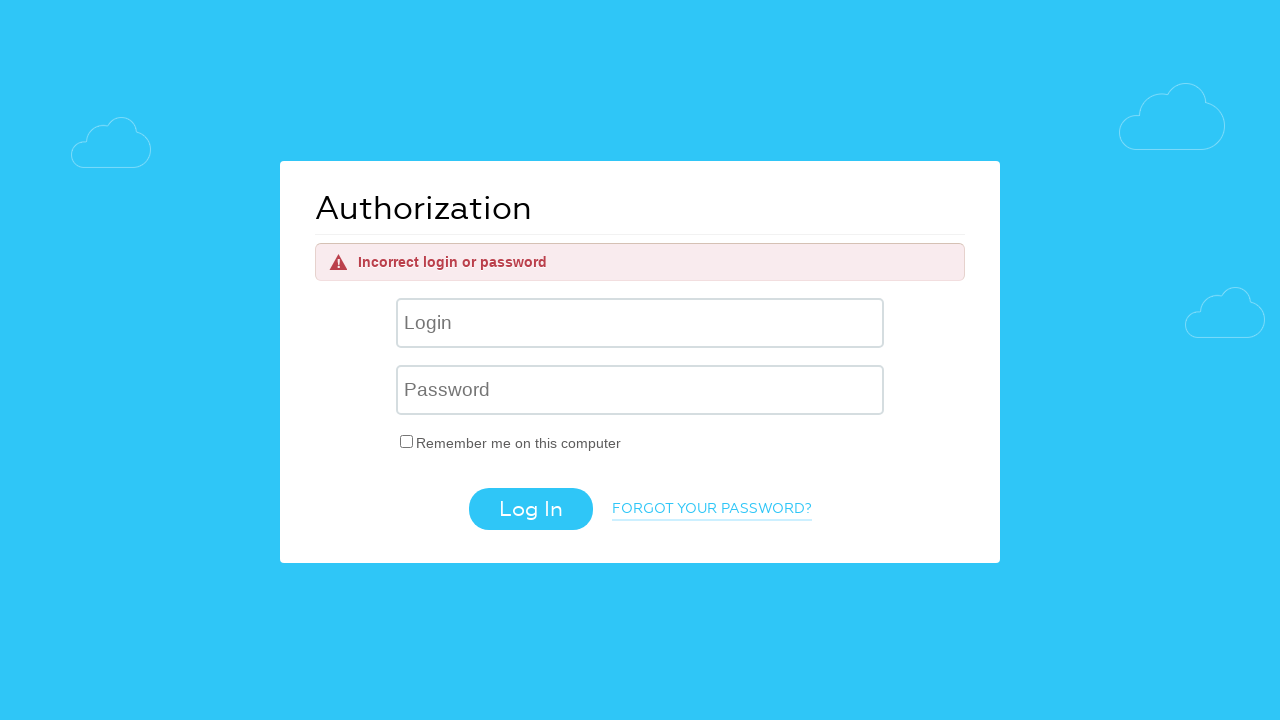

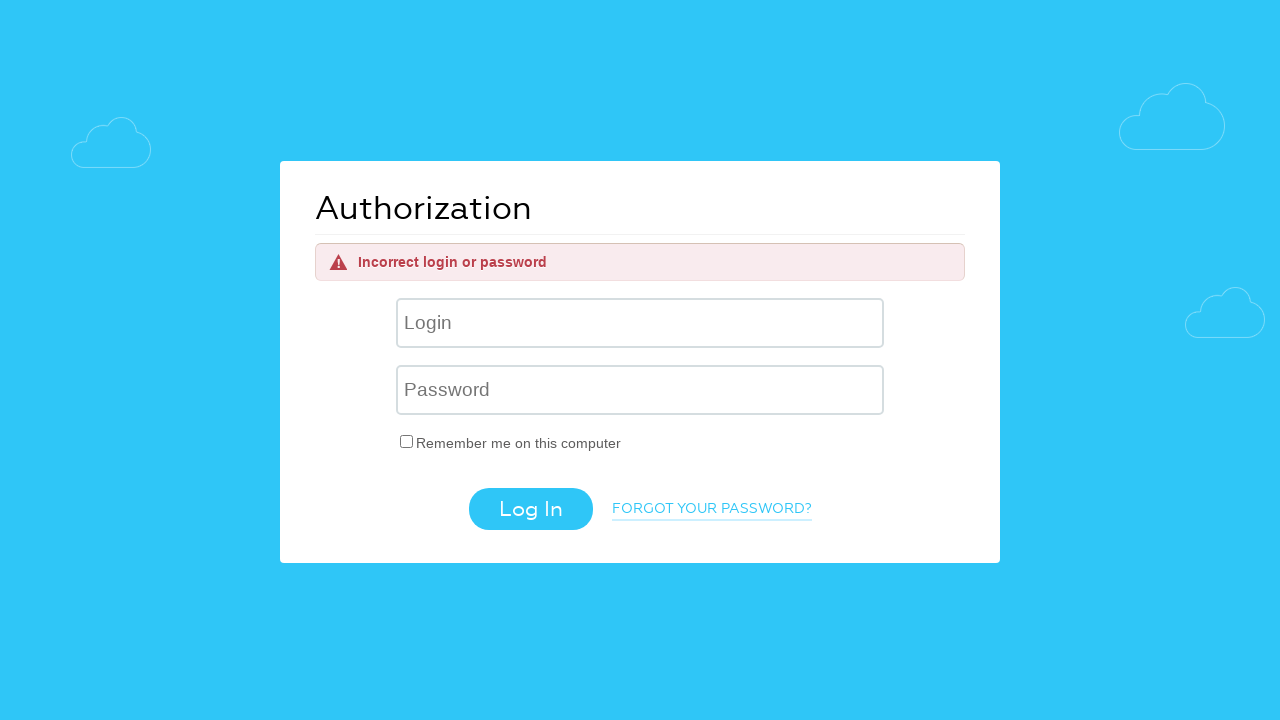